Tests iframe interaction by switching to an iframe, performing a drag-and-drop action on draggable elements, then clicking a navigation link

Starting URL: https://jqueryui.com/droppable/

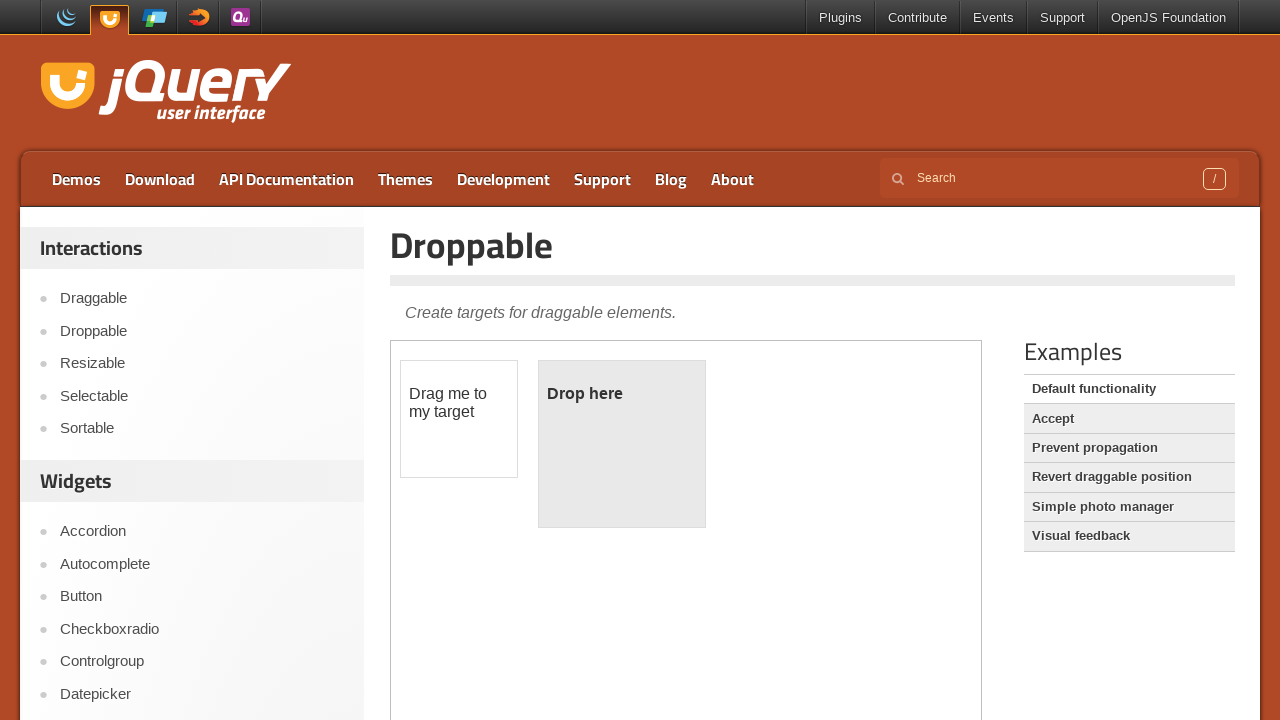

Located iframe with demo-frame class
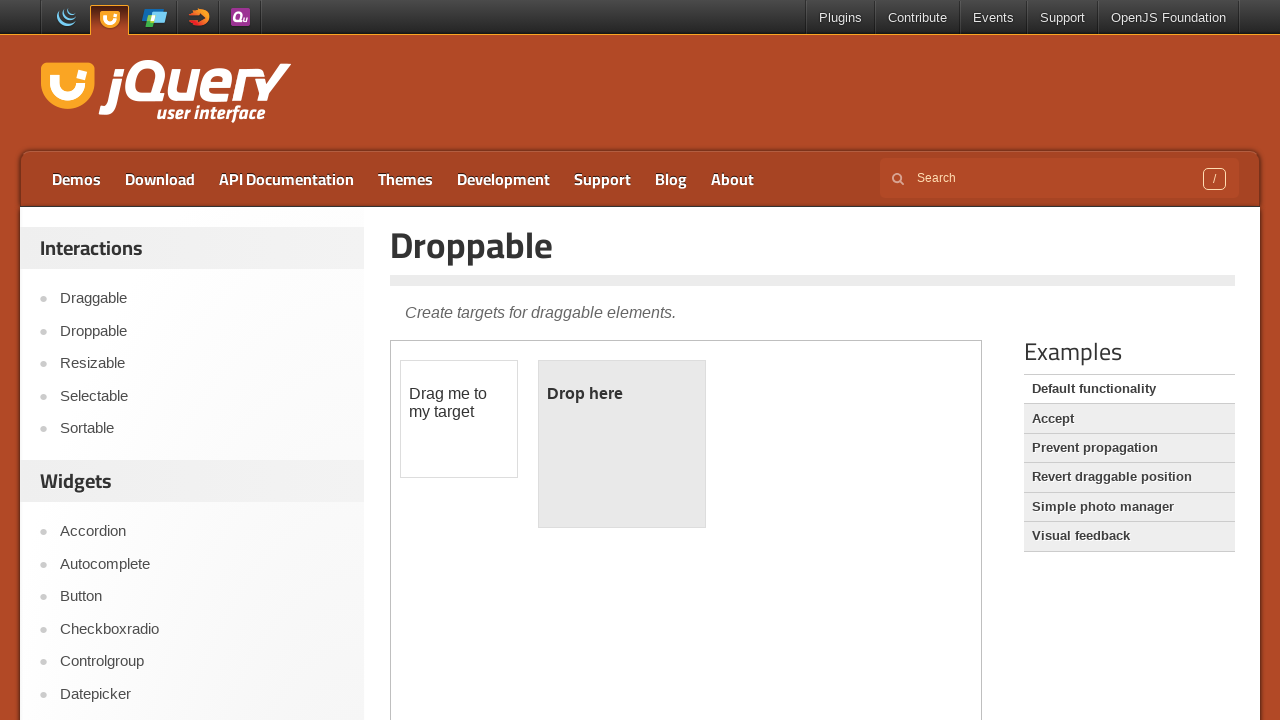

Located draggable element with id 'draggable' in iframe
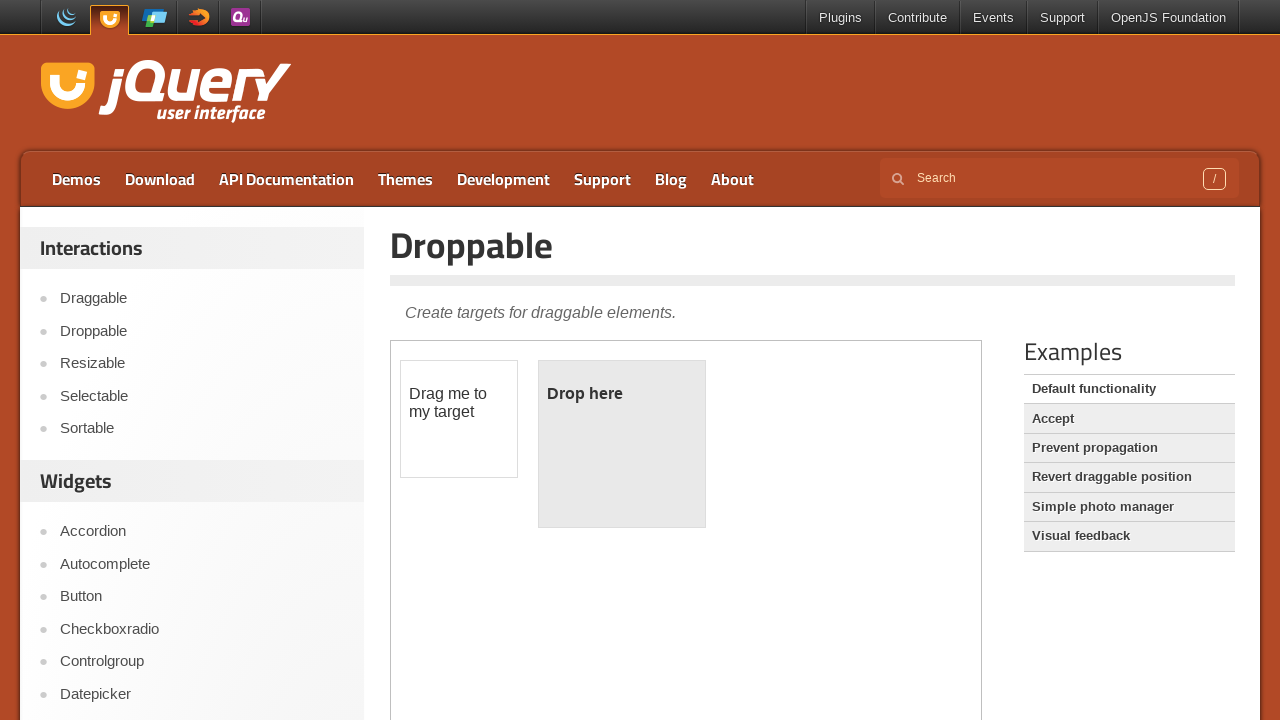

Located droppable element with id 'droppable' in iframe
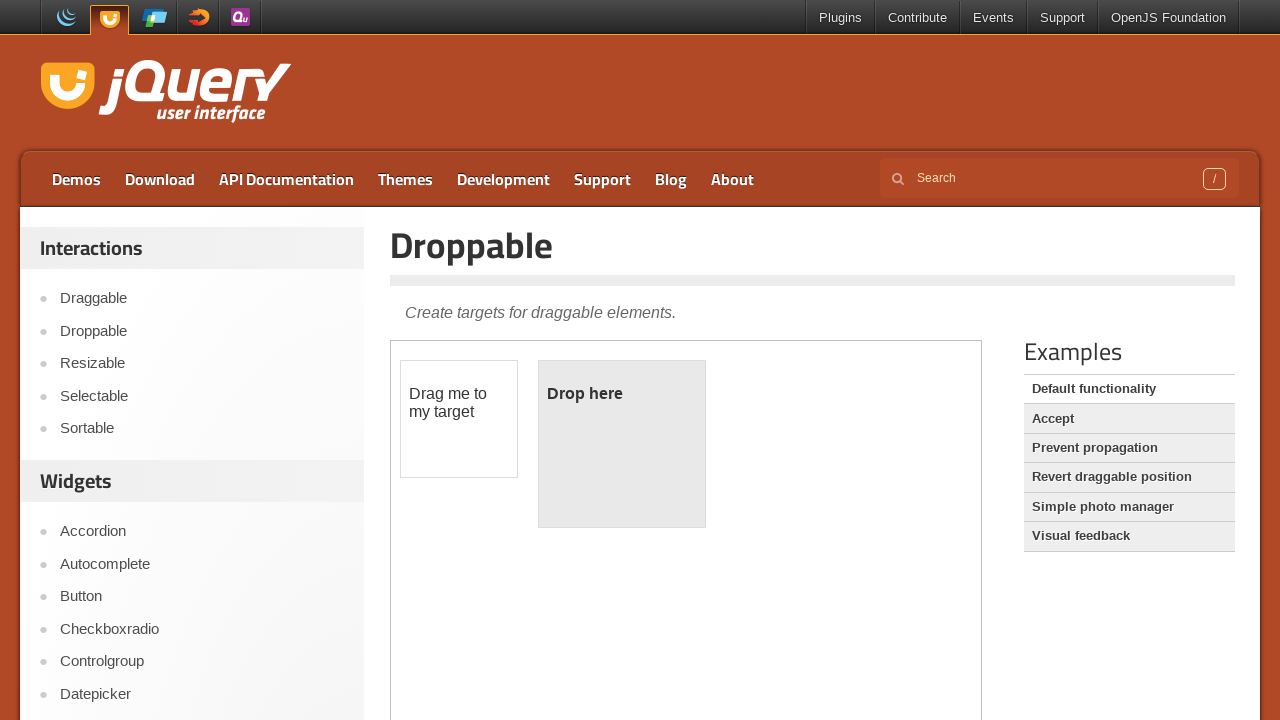

Dragged draggable element onto droppable element at (622, 444)
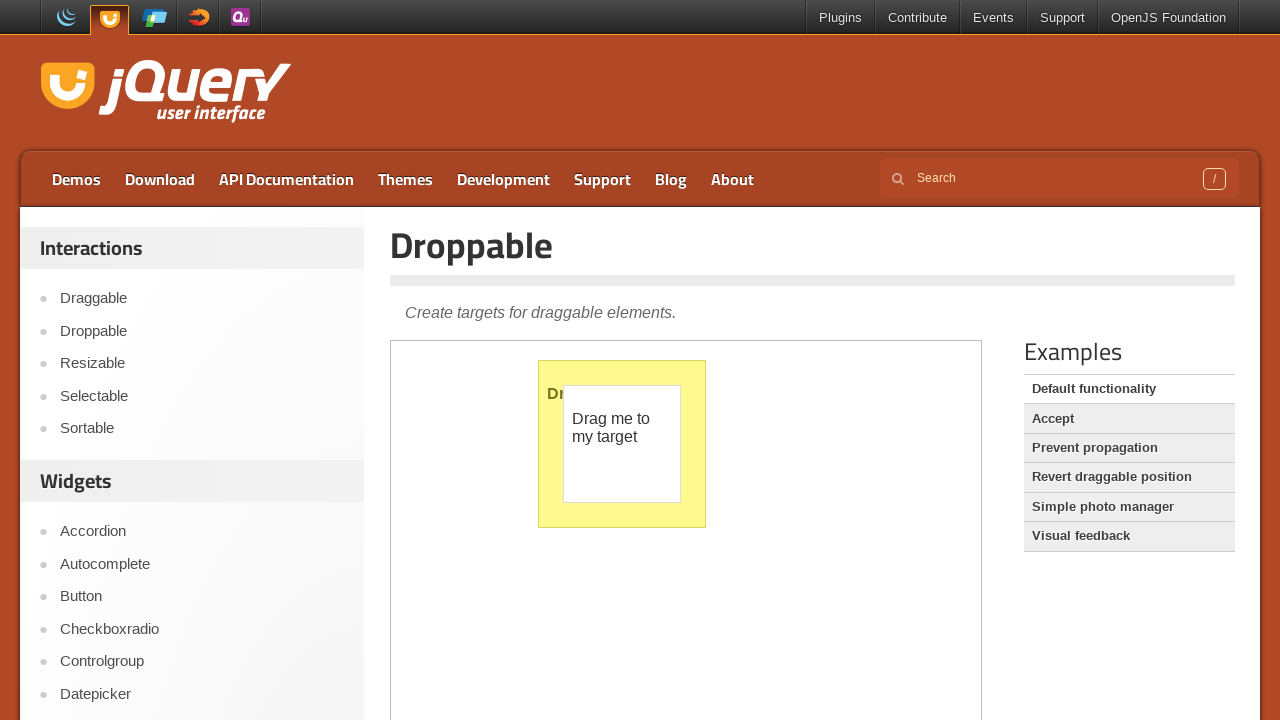

Clicked on the Sortable navigation link at (202, 429) on a:text('Sortable')
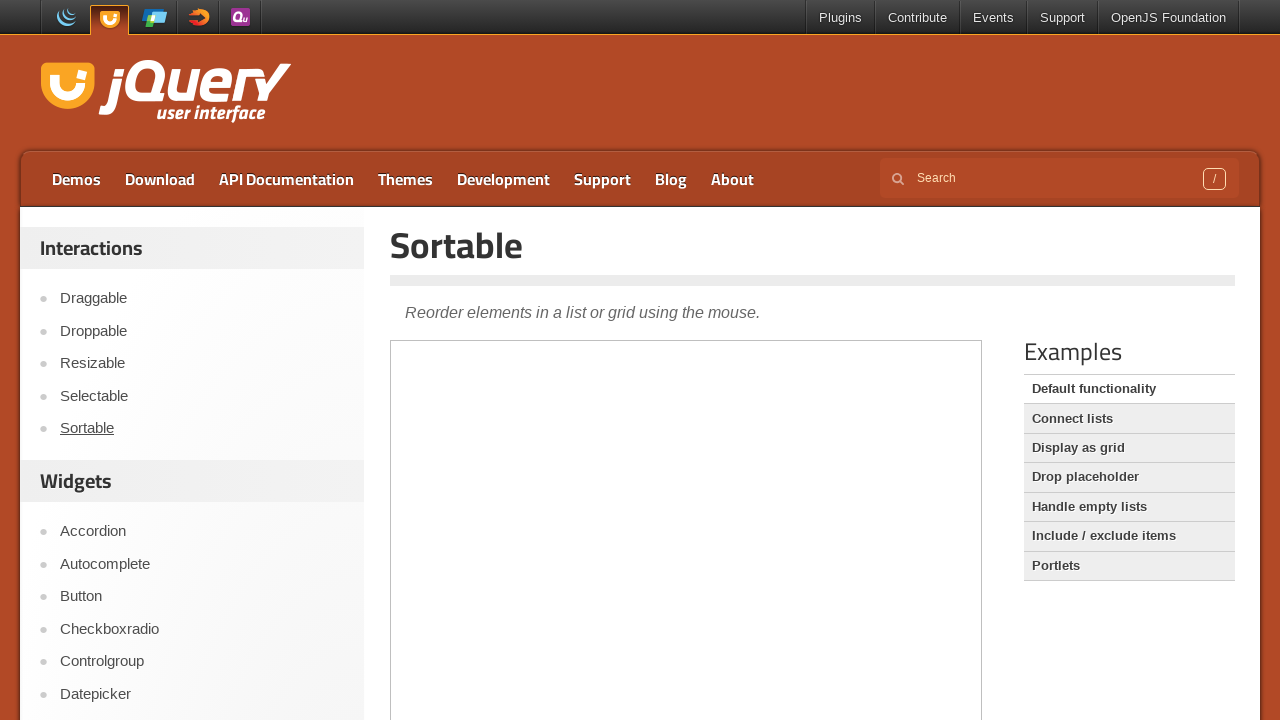

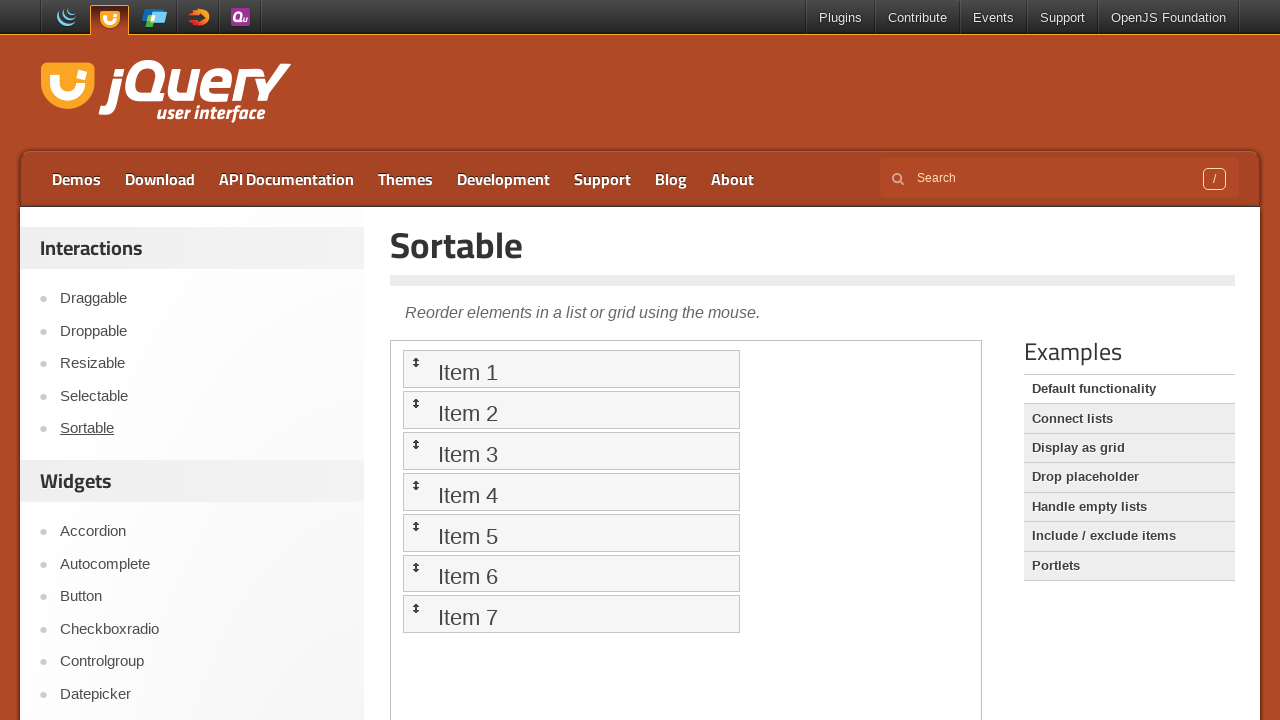